Tests form interaction on a Selenium practice page by scrolling to the bottom and clicking on hobbies checkbox and another form input element multiple times

Starting URL: https://www.tutorialspoint.com/selenium/practice/selenium_automation_practice.php

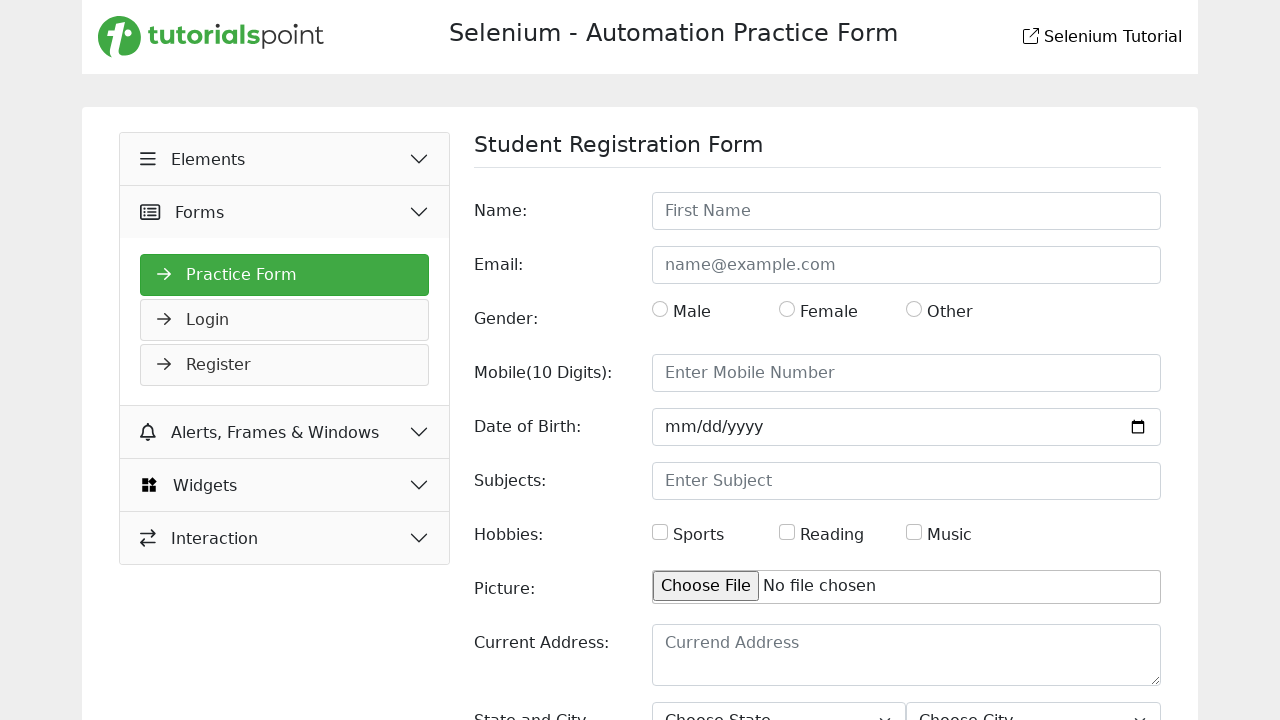

Scrolled to bottom of the page
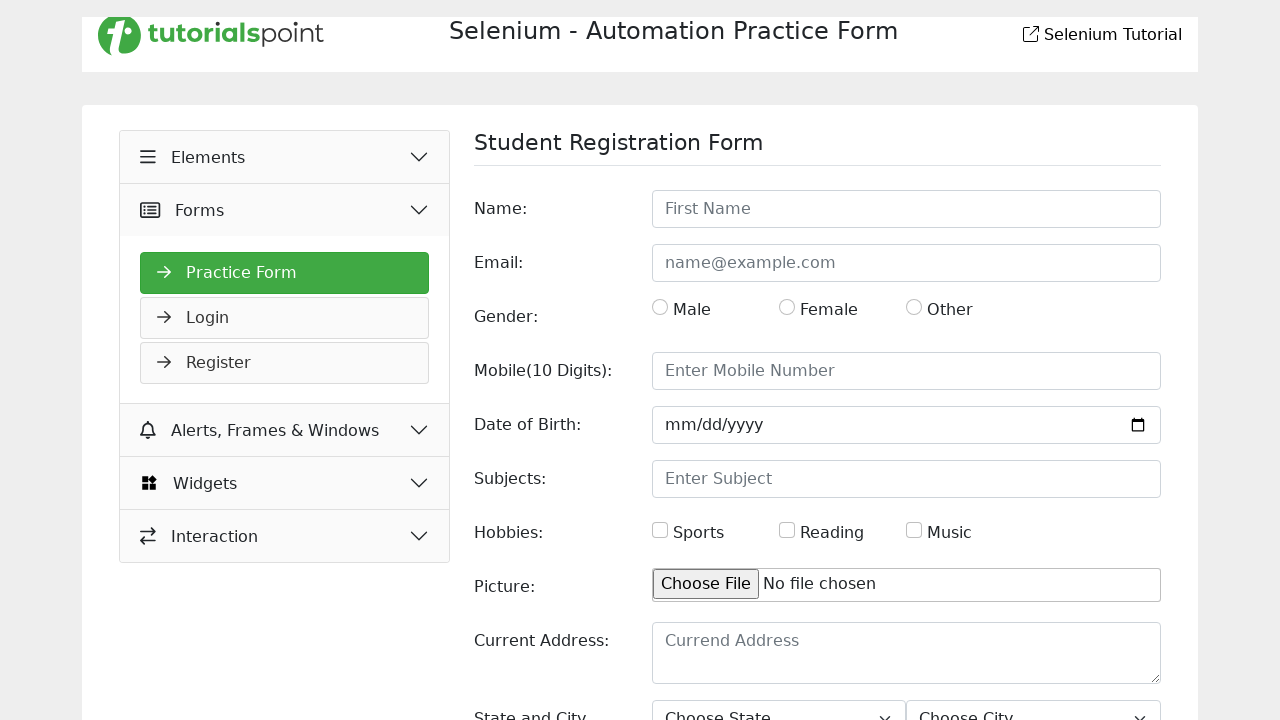

Clicked hobbies checkbox (first click) at (660, 378) on xpath=//*[@id="hobbies"]
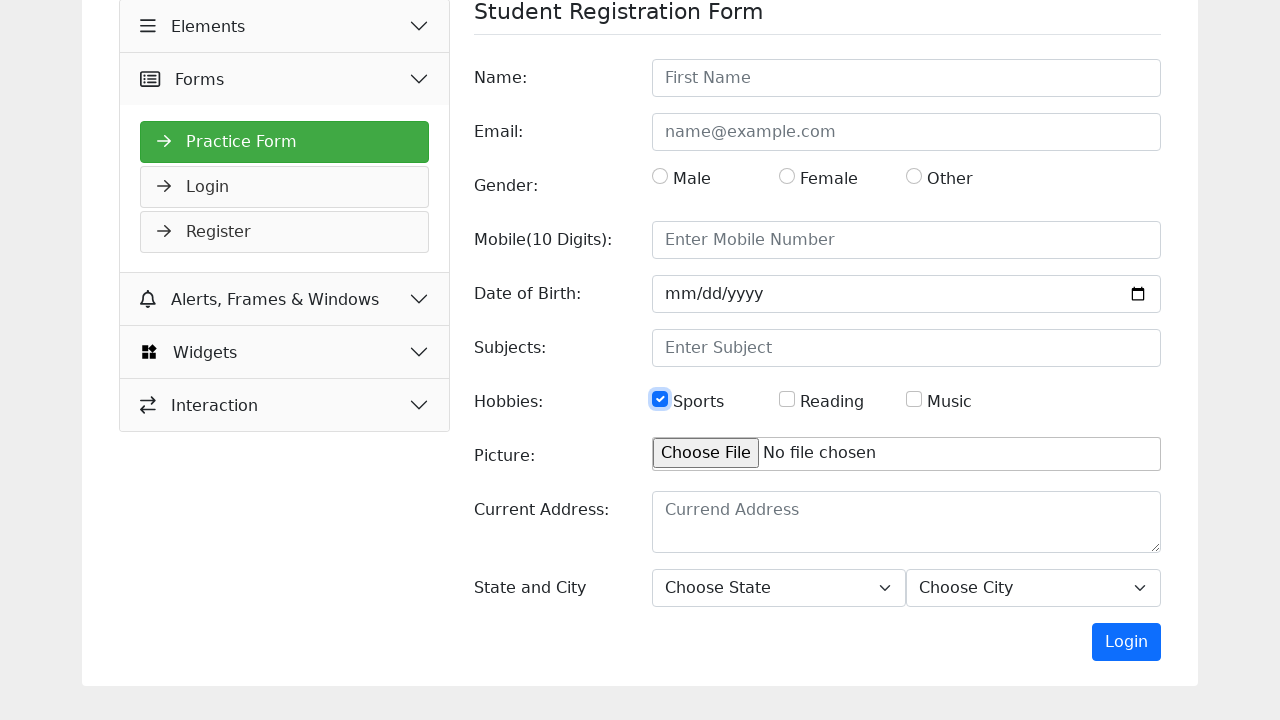

Clicked hobbies checkbox (second click to toggle) at (660, 532) on xpath=//*[@id="hobbies"]
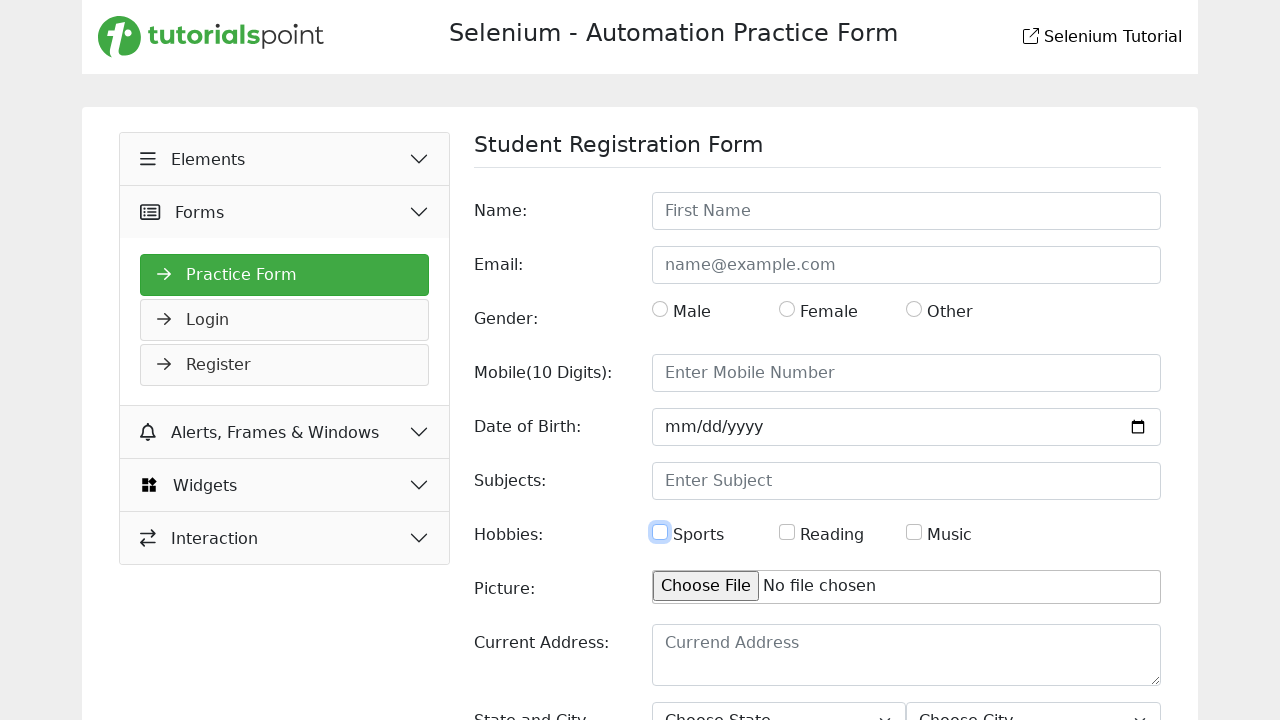

Waited 1 second for page to settle
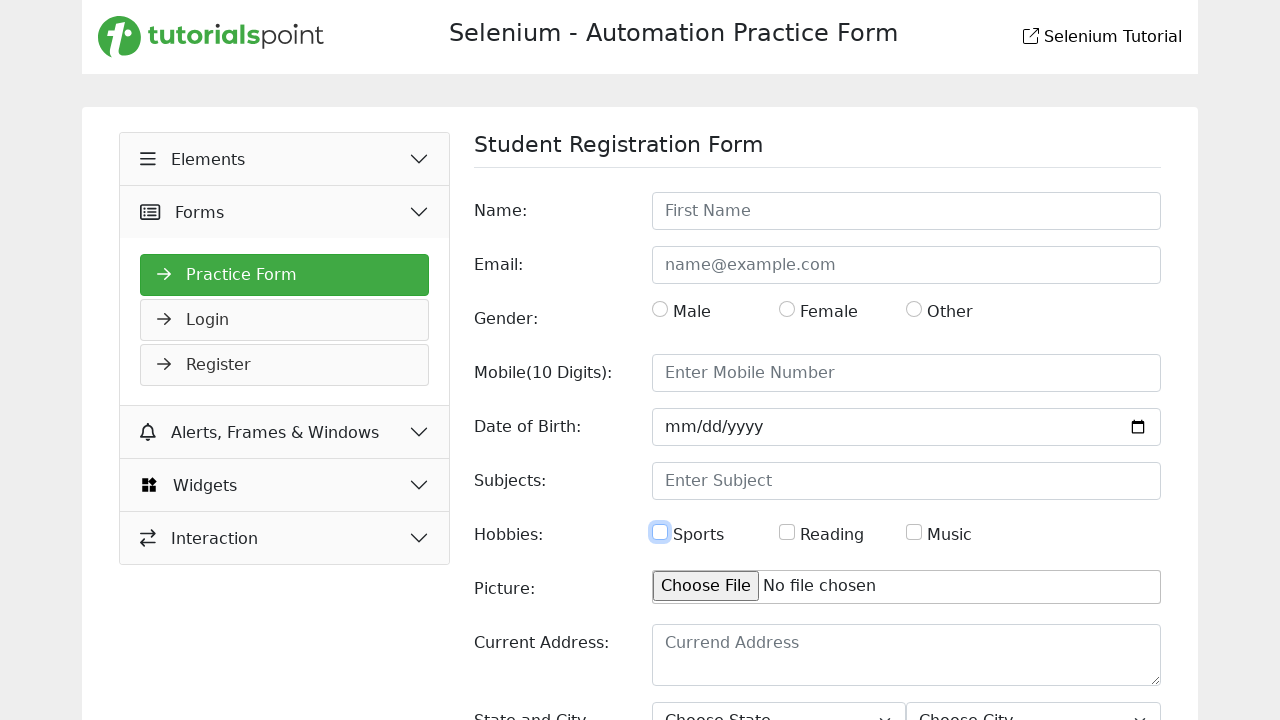

Clicked form input element (first click) at (787, 532) on xpath=//*[@id="practiceForm"]/div[7]/div/div/div[2]/input
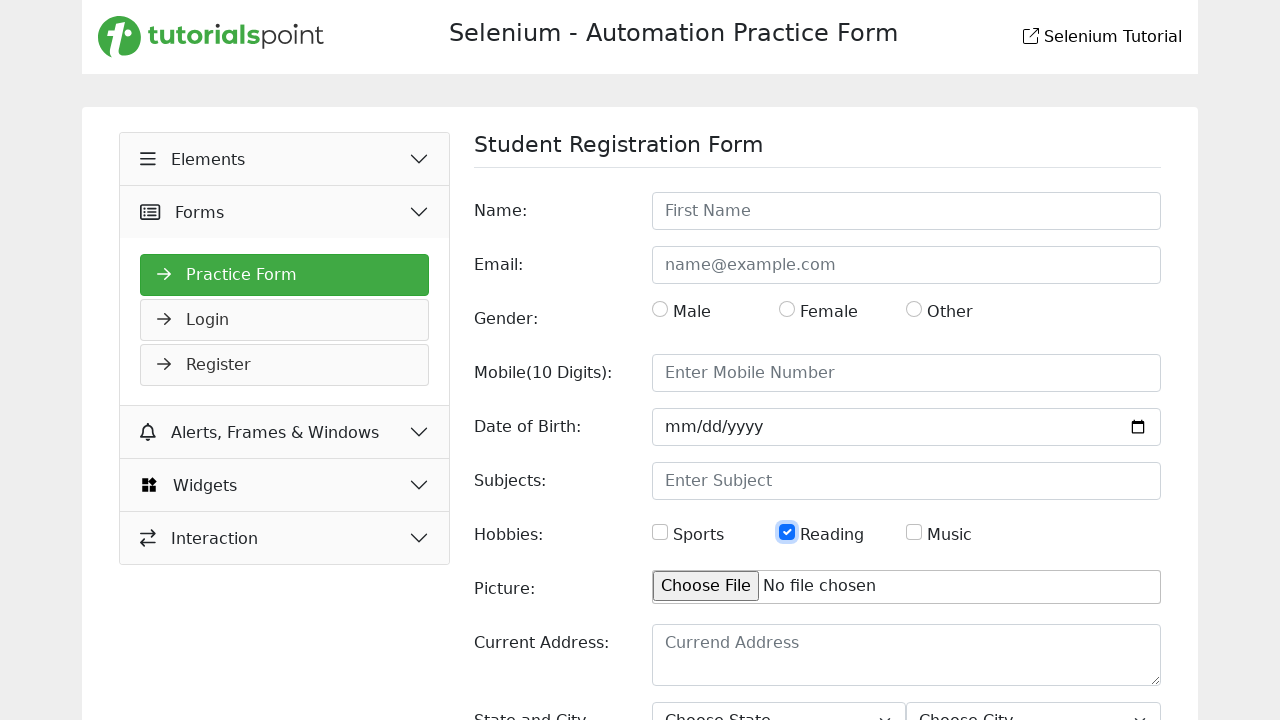

Clicked form input element (second click) at (787, 532) on xpath=//*[@id="practiceForm"]/div[7]/div/div/div[2]/input
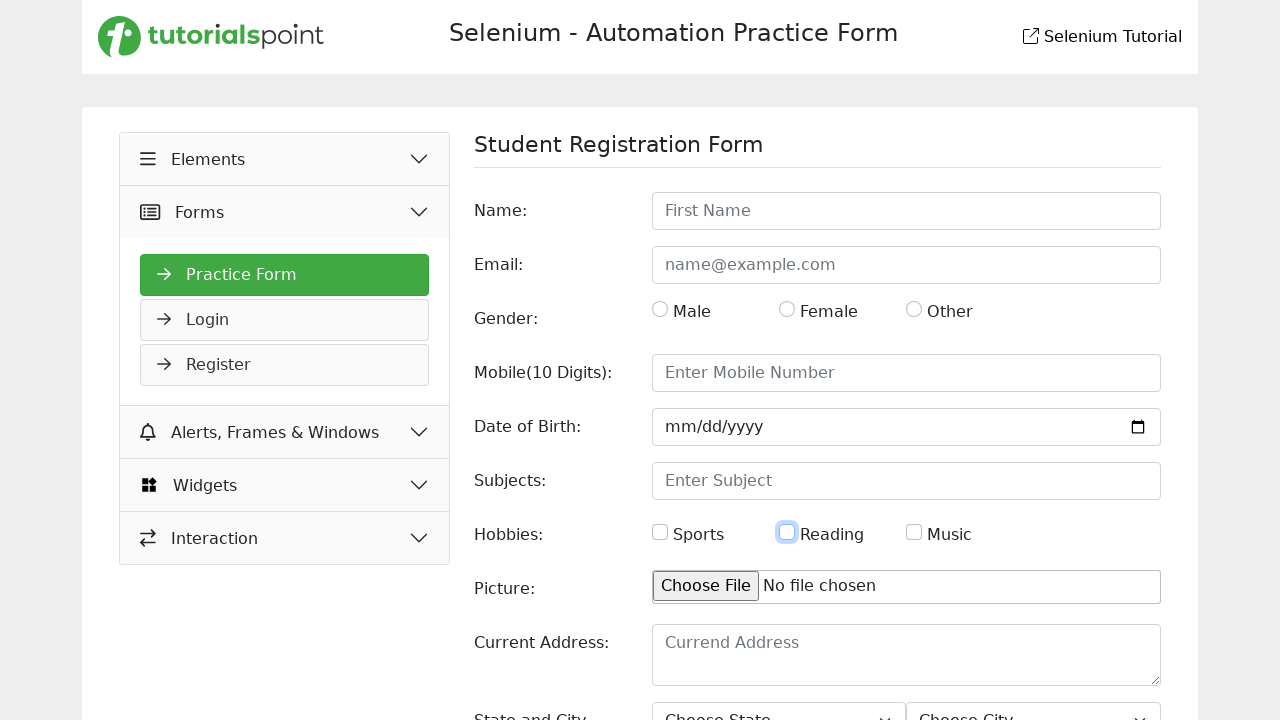

Waited 1 second for actions to complete
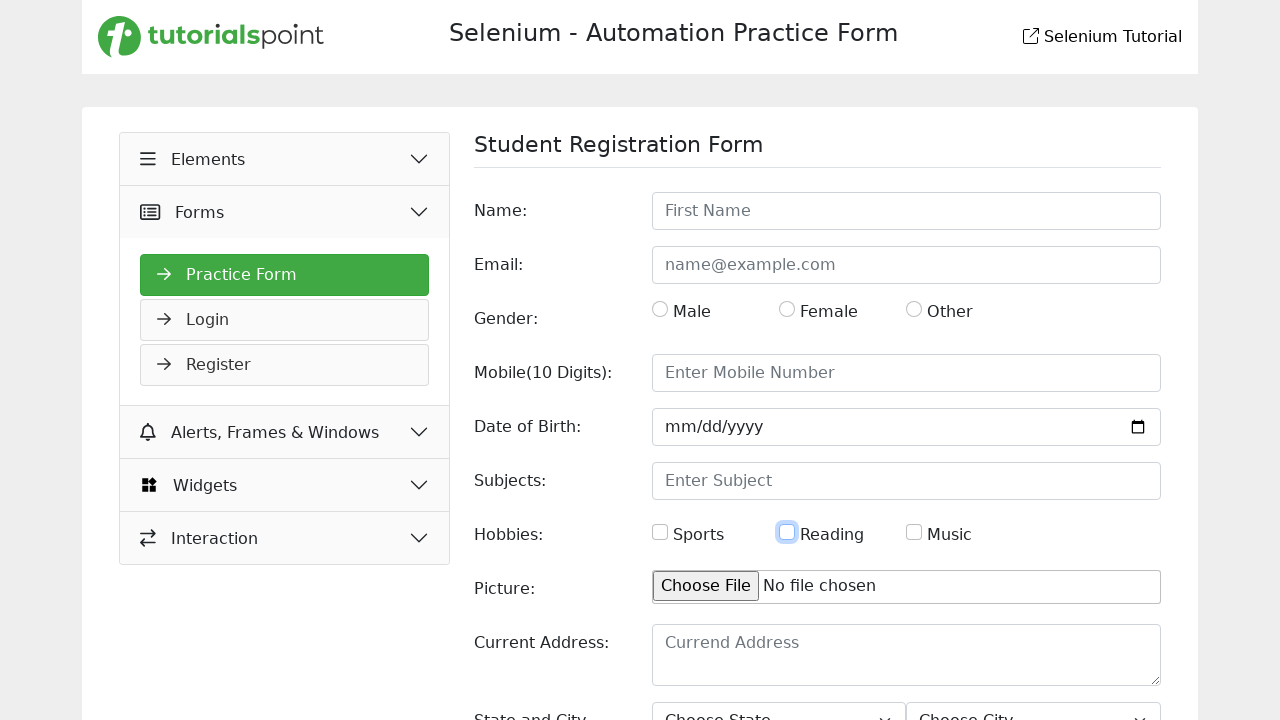

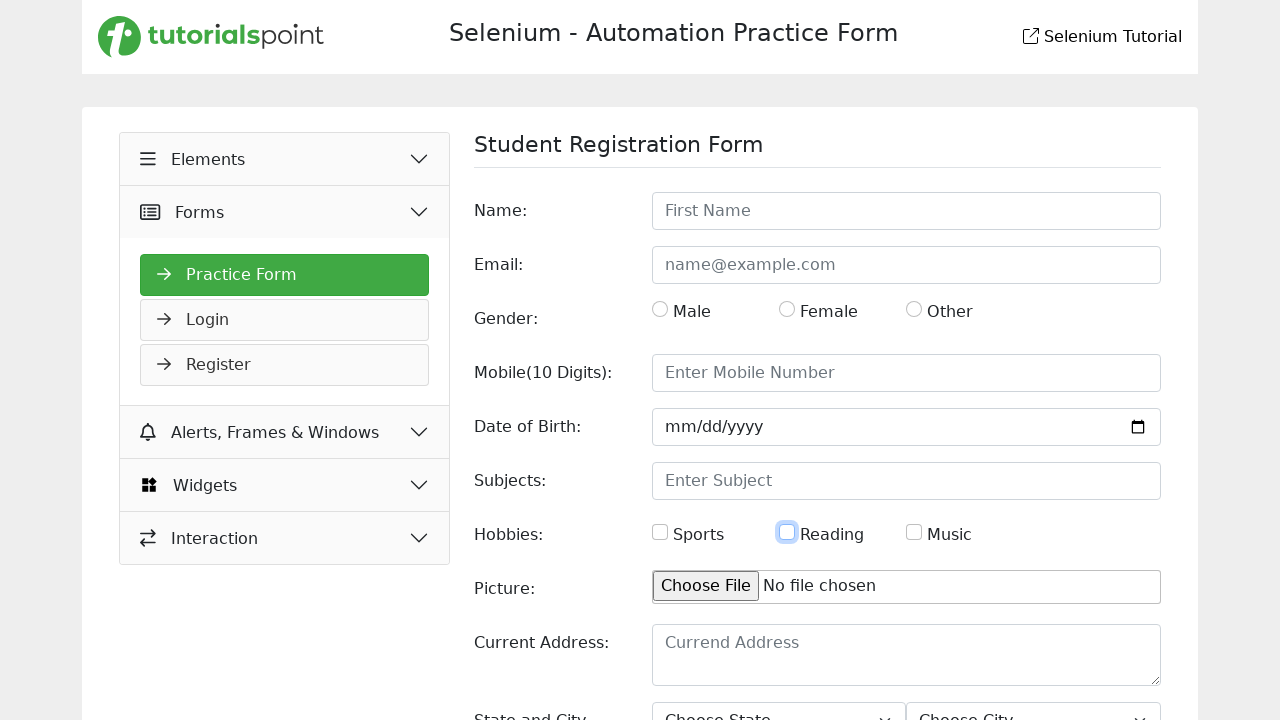